Tests enable/disable button functionality by toggling input field state

Starting URL: https://codenboxautomationlab.com/practice/

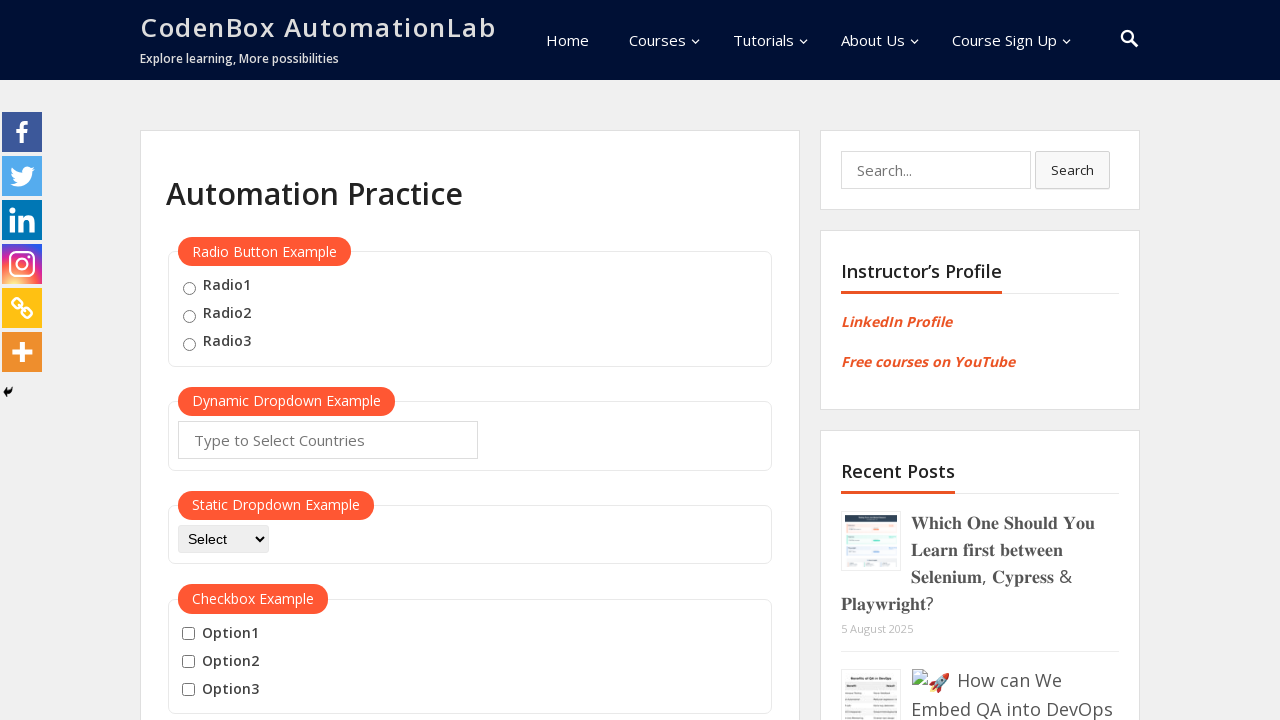

Clicked disable button to toggle input field state to disabled at (217, 361) on #disabled-button
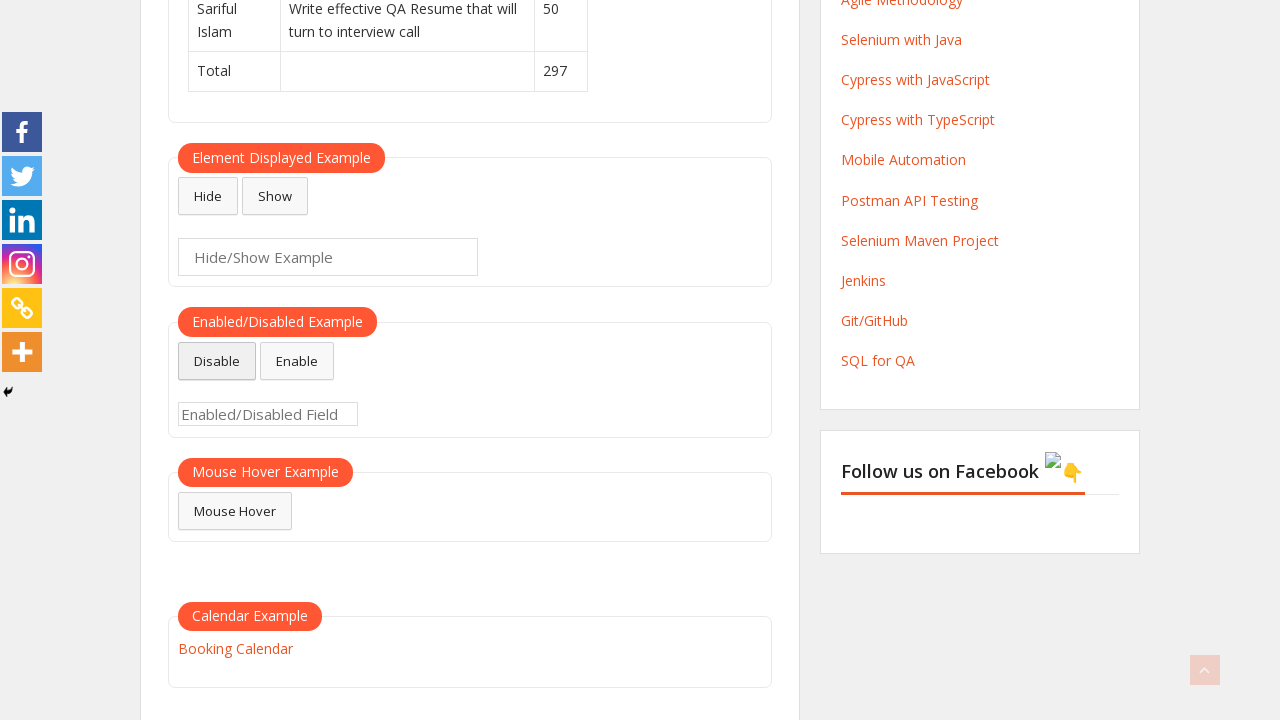

Clicked enable button to toggle input field state to enabled at (297, 361) on #enabled-button
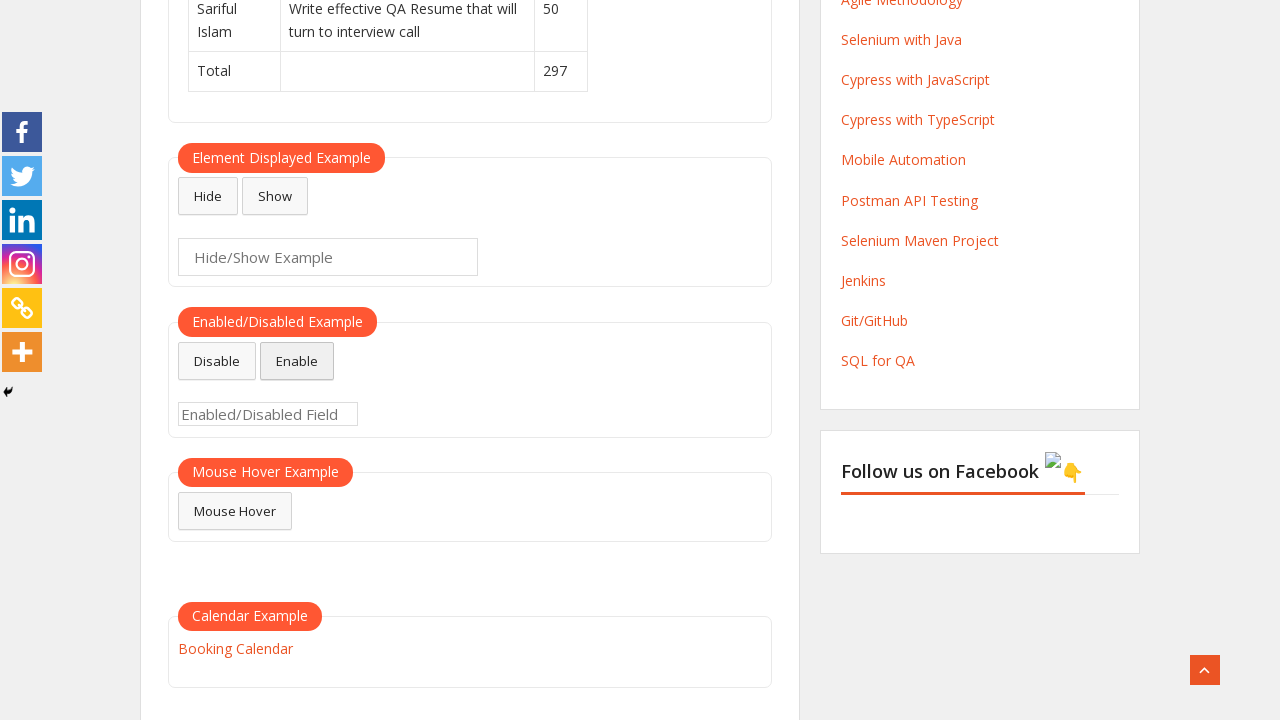

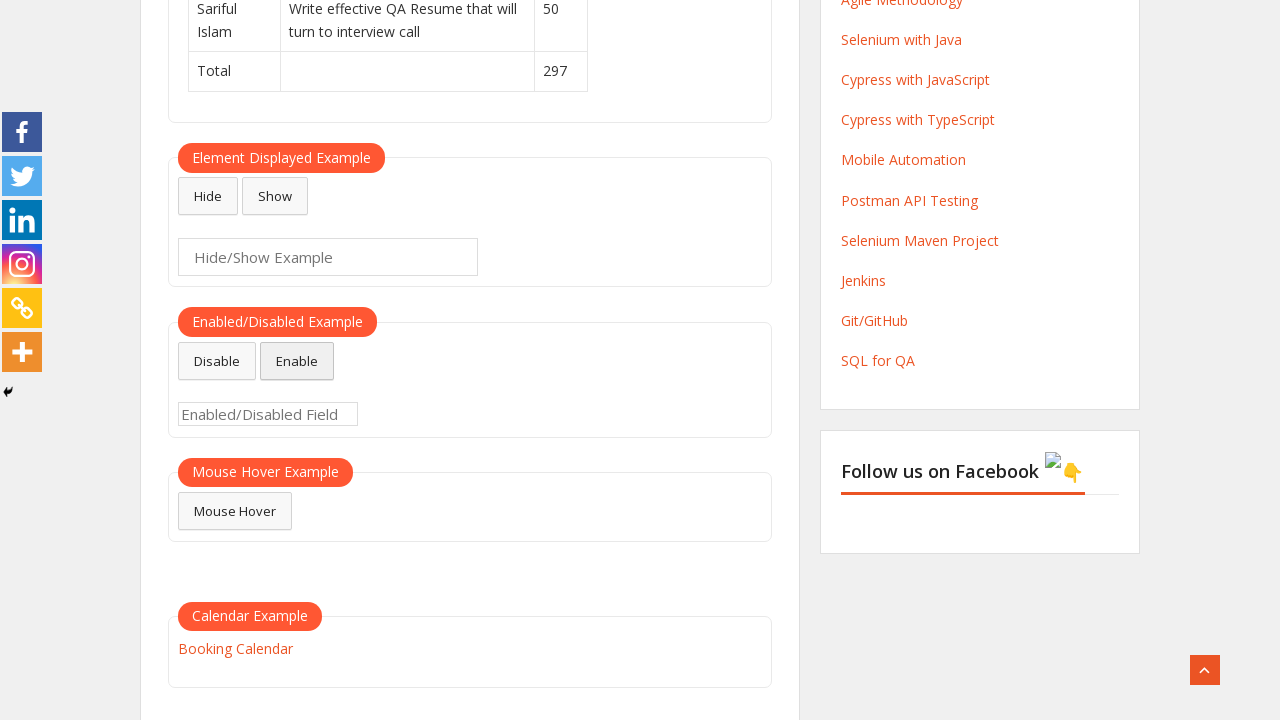